Tests multi-select radio buttons by selecting Female gender and 18-35 age group, then verifying the combined selection

Starting URL: https://testing.qaautomationlabs.com/radio-button.php

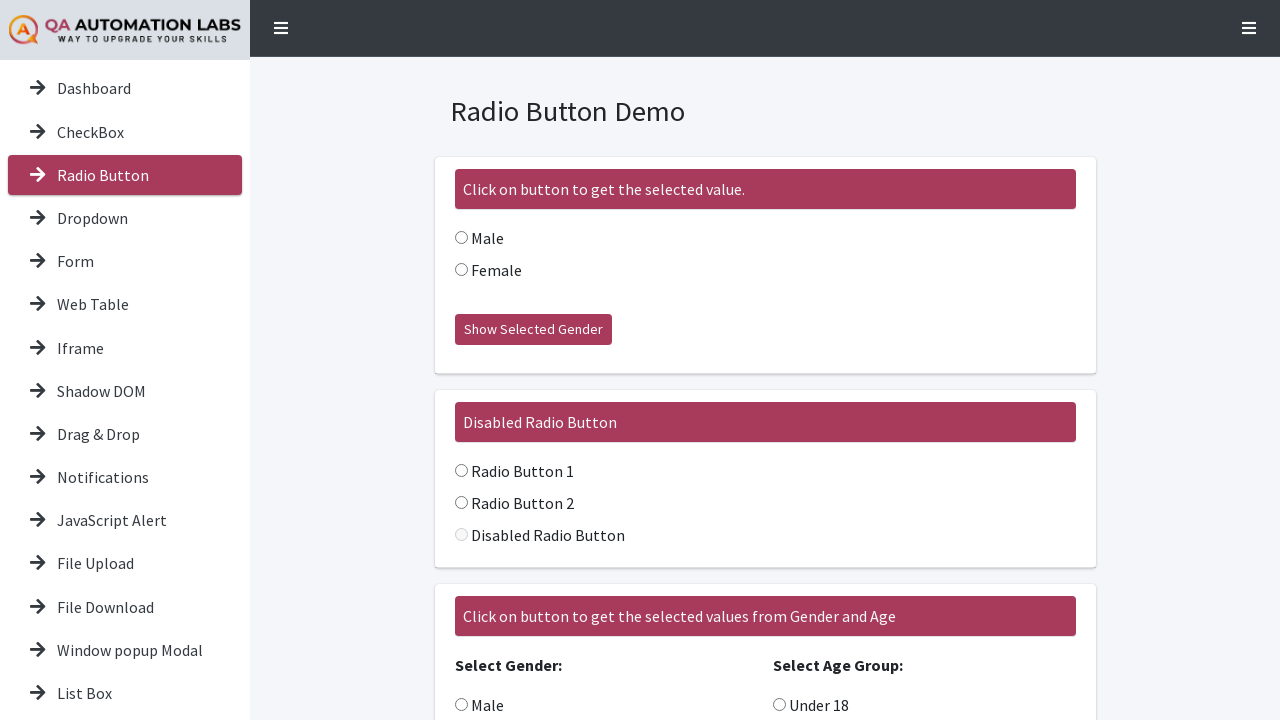

Selected Female radio button in multi-select section at (461, 511) on internal:role=radio[name="Female"i] >> nth=1
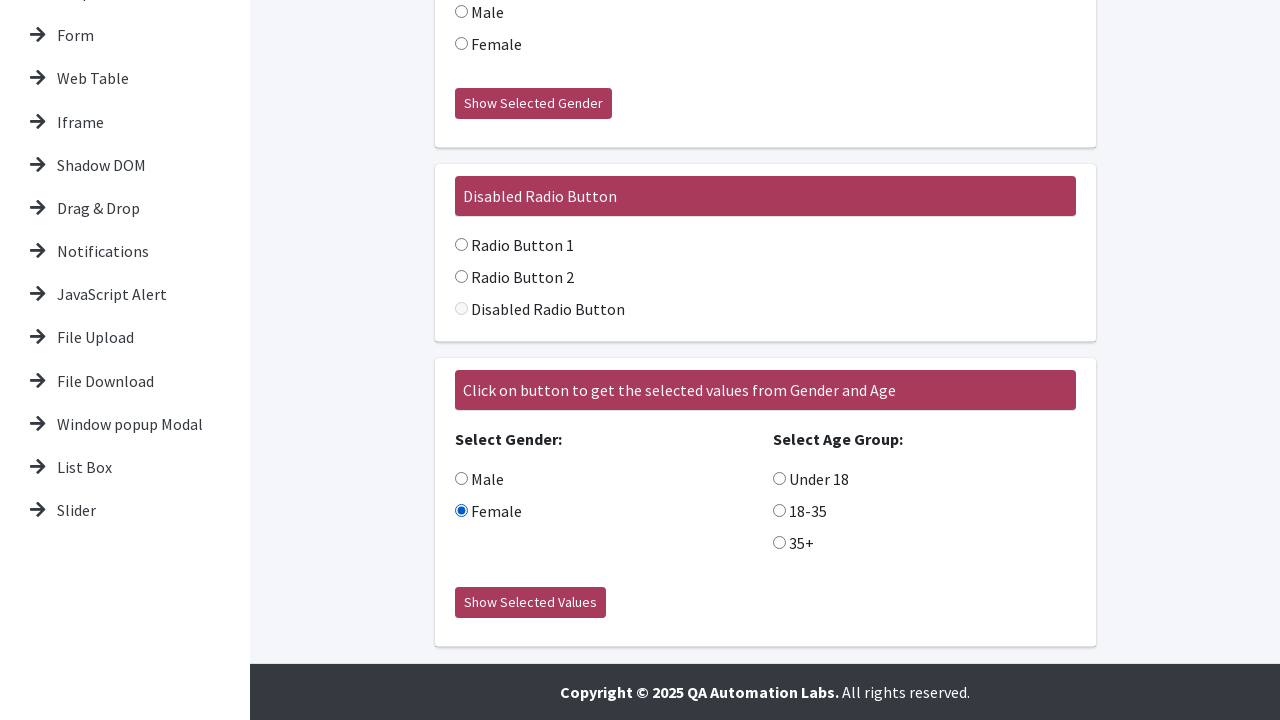

Selected 18-35 age group radio button at (779, 511) on internal:role=radio[name="-35"i]
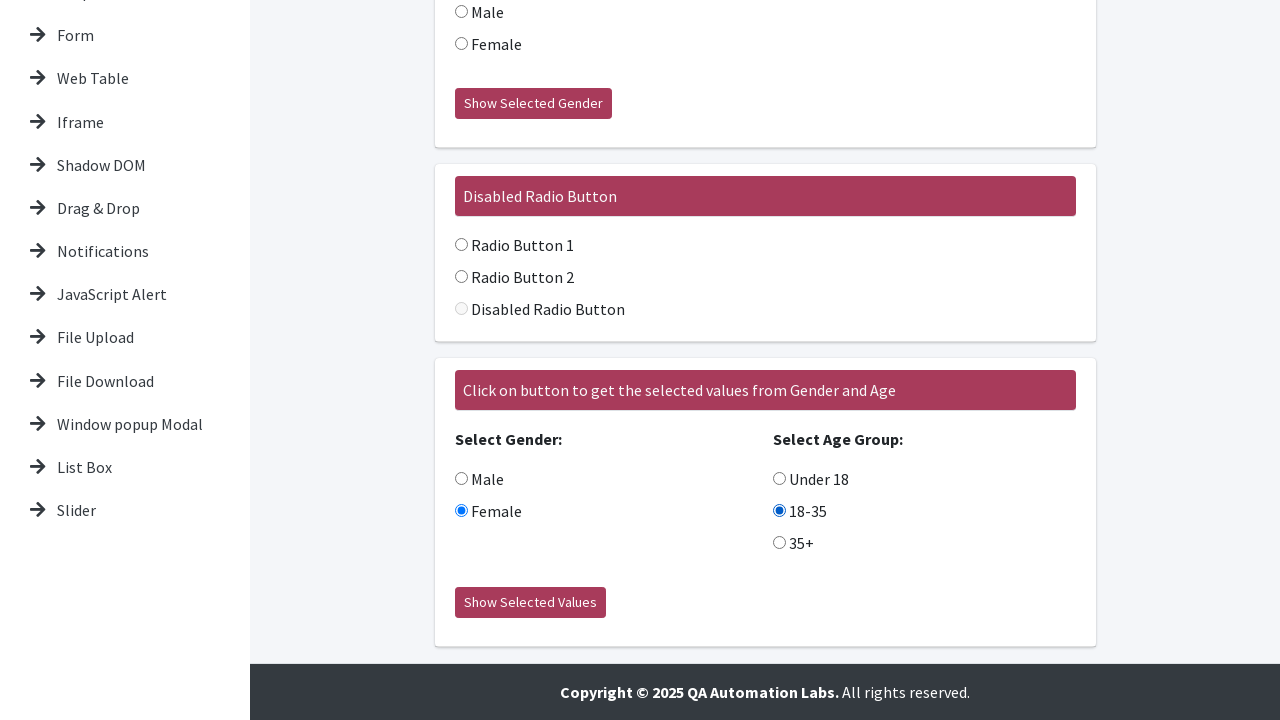

Clicked 'Show Selected Values' button at (530, 603) on internal:role=button[name="Show Selected Values"i]
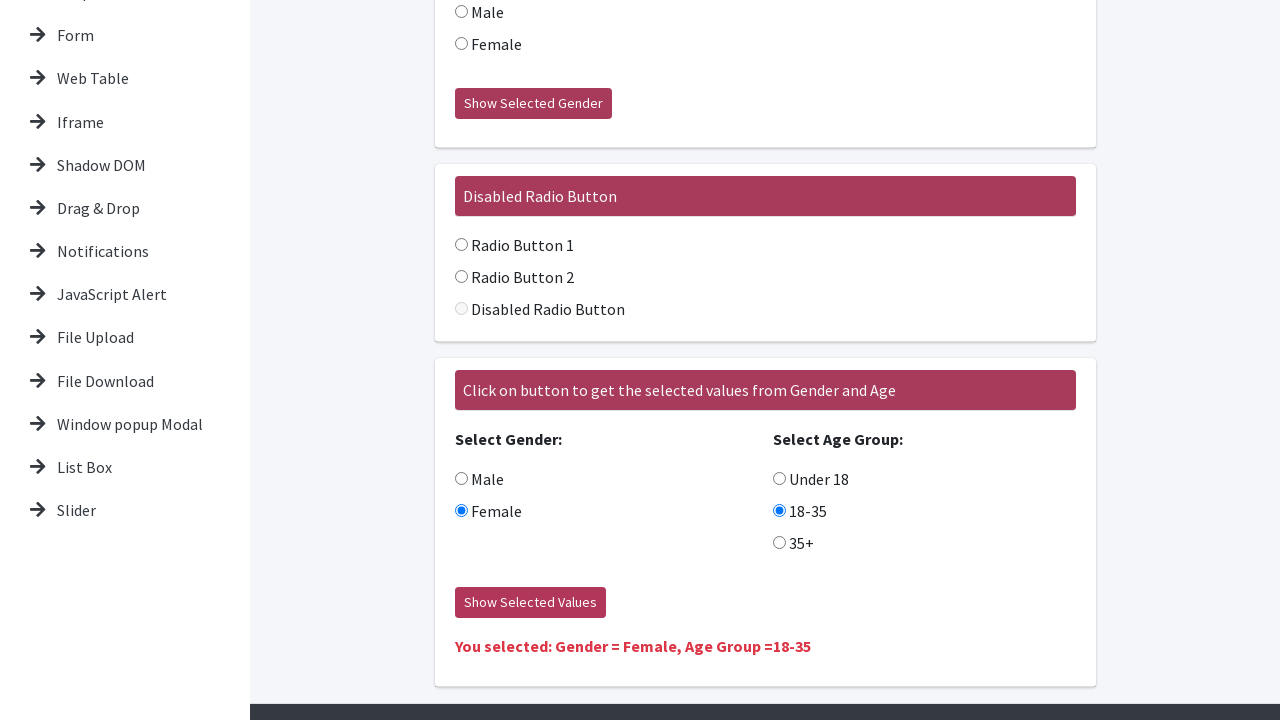

Result section loaded displaying combined selection (Female & 18-35)
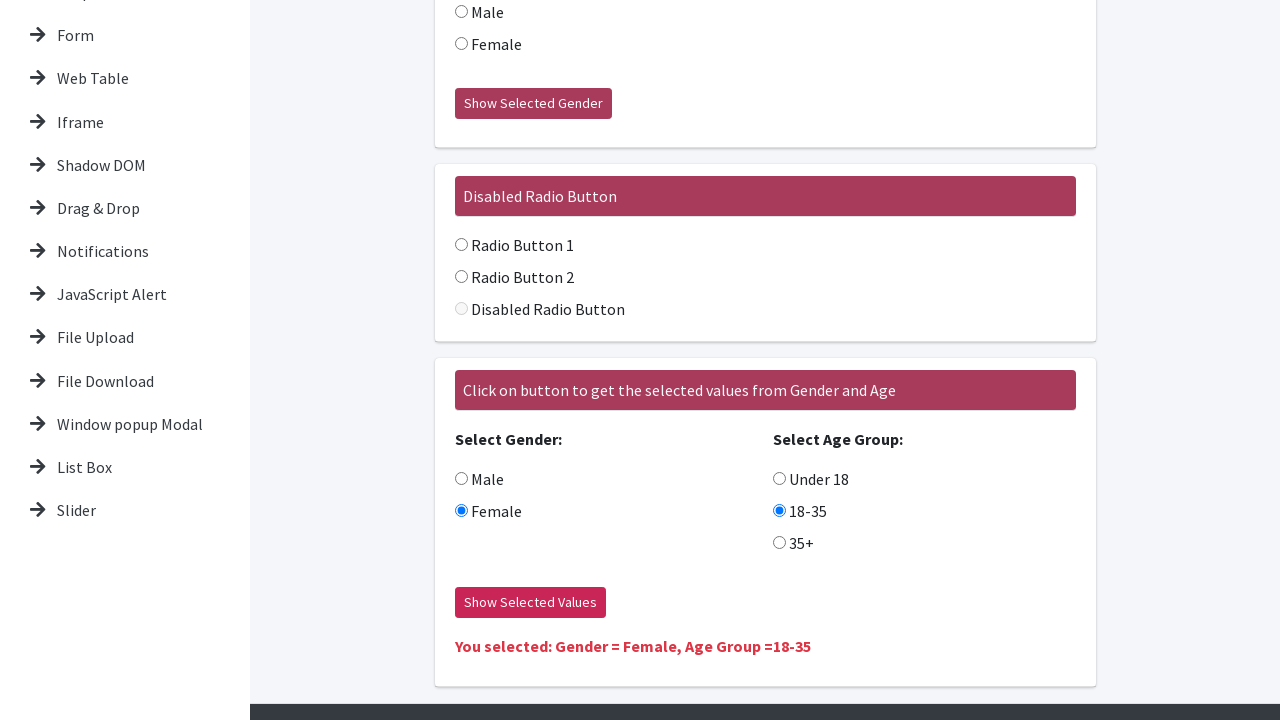

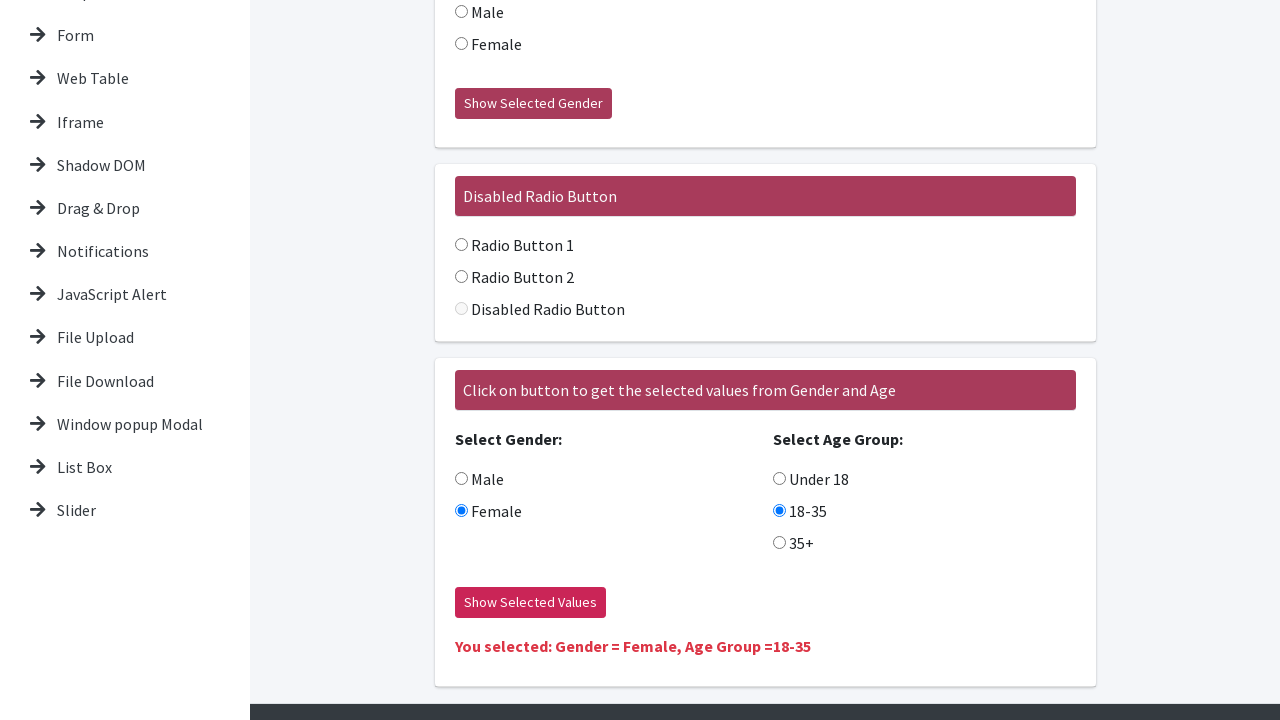